Tests alert box functionality by clicking a button to trigger an alert and then dismissing it

Starting URL: https://testautomationpractice.blogspot.com/

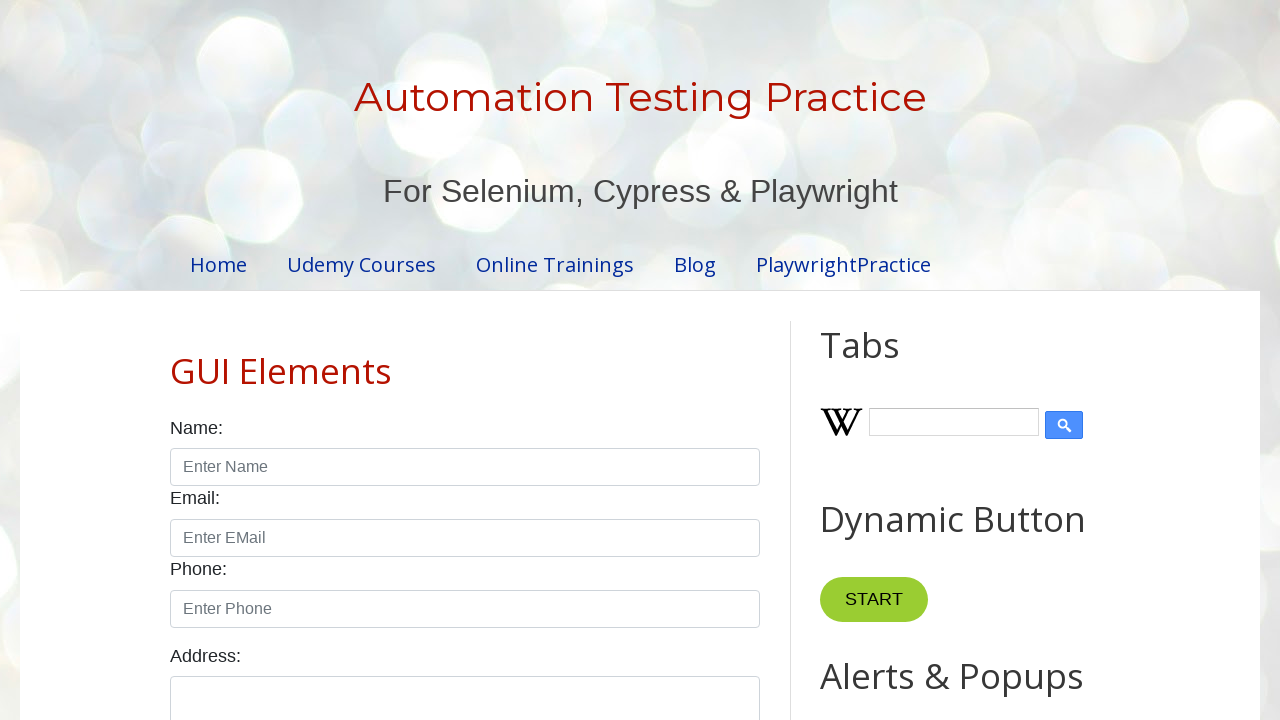

Clicked button to trigger alert box at (888, 361) on xpath=//*[@id="HTML9"]/div[1]/button
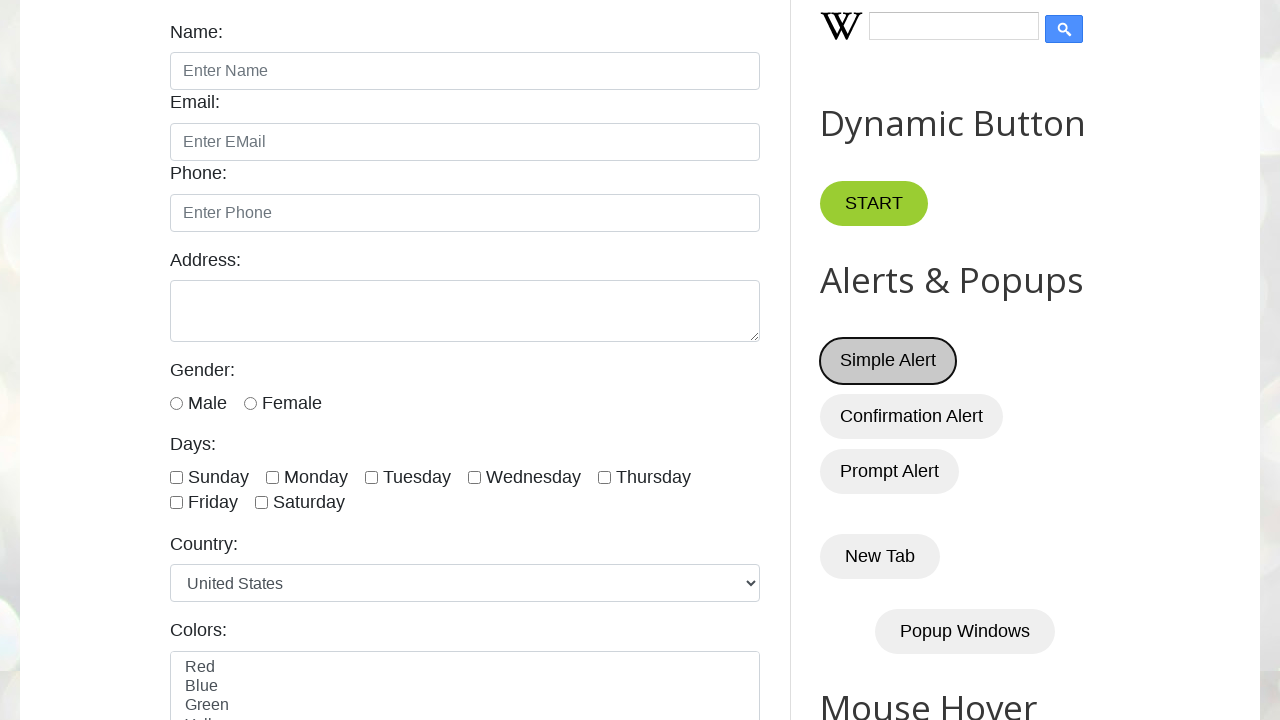

Set up dialog handler to dismiss alert
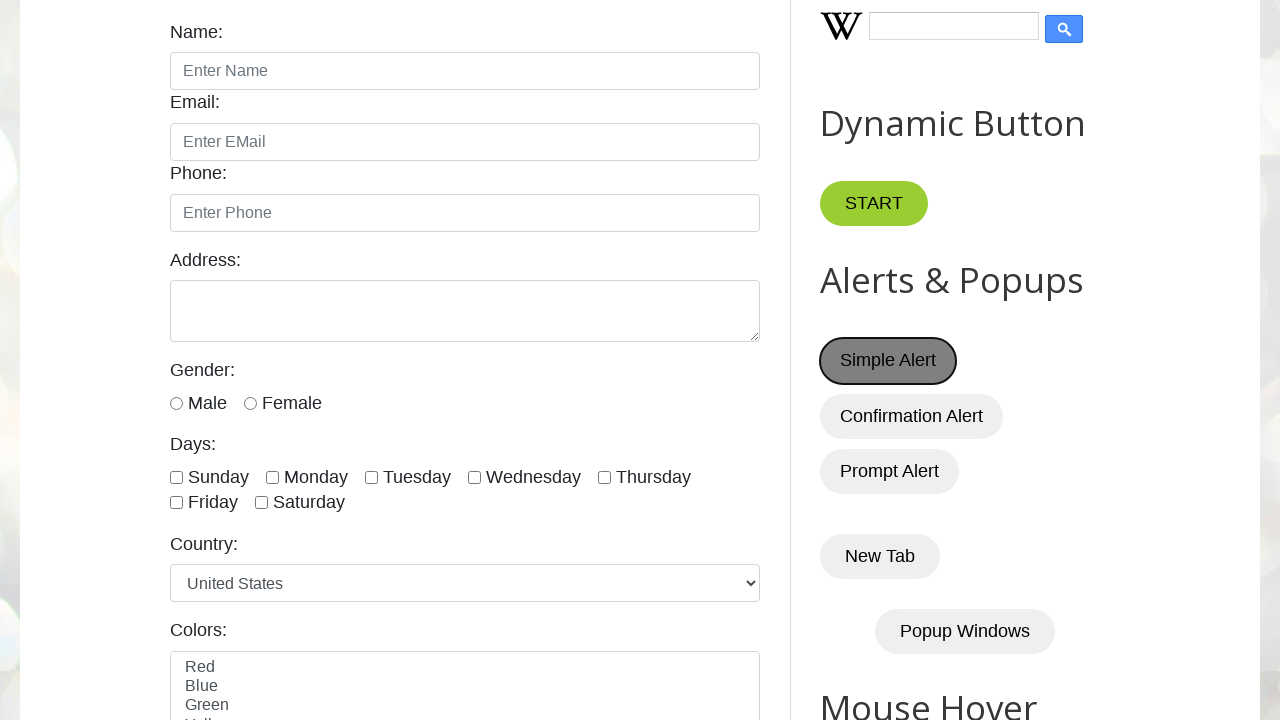

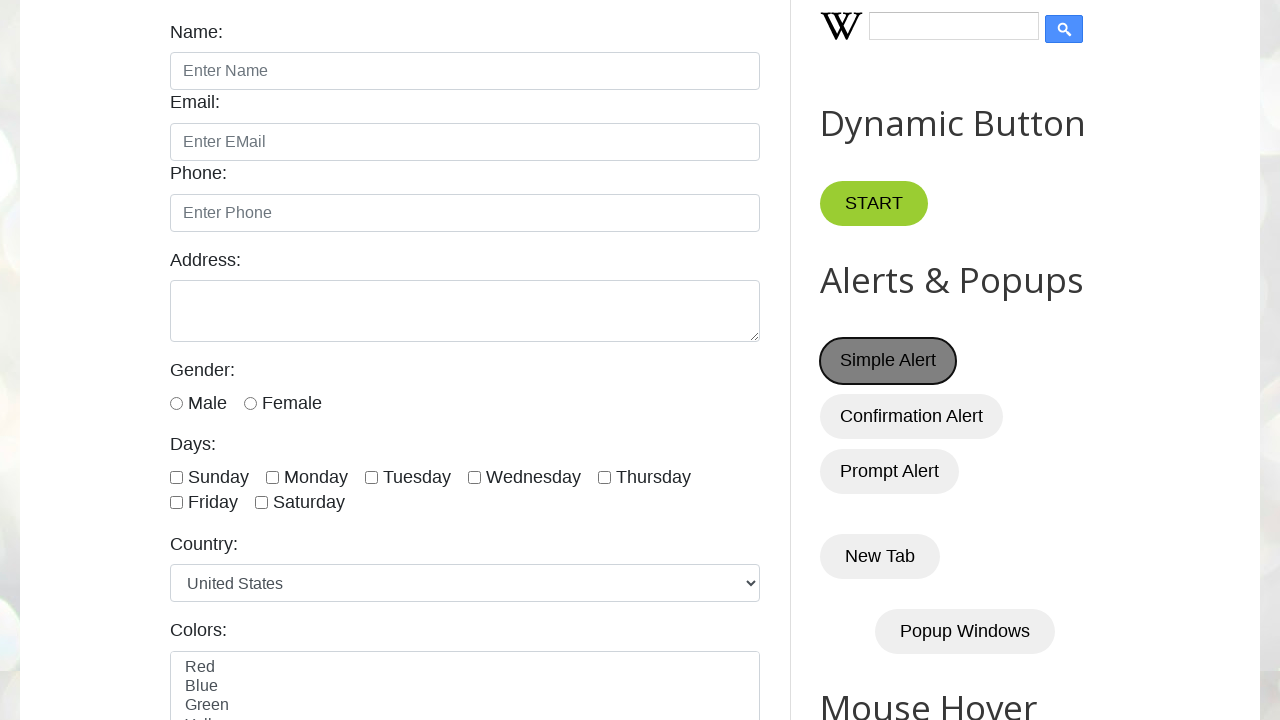